Tests that the ZIP code field rejects a 4-digit ZIP code and displays an appropriate error message

Starting URL: https://www.sharelane.com/cgi-bin/register.py

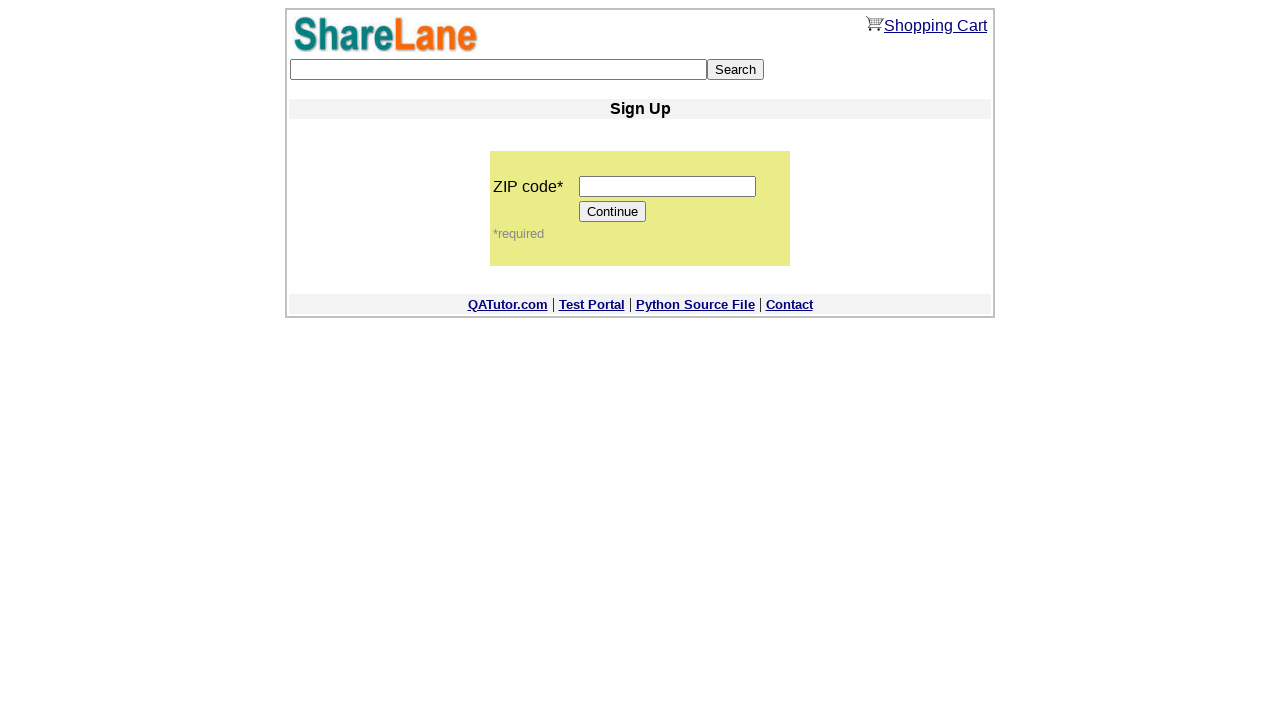

Filled ZIP code field with 4-digit value '1234' on input[name='zip_code']
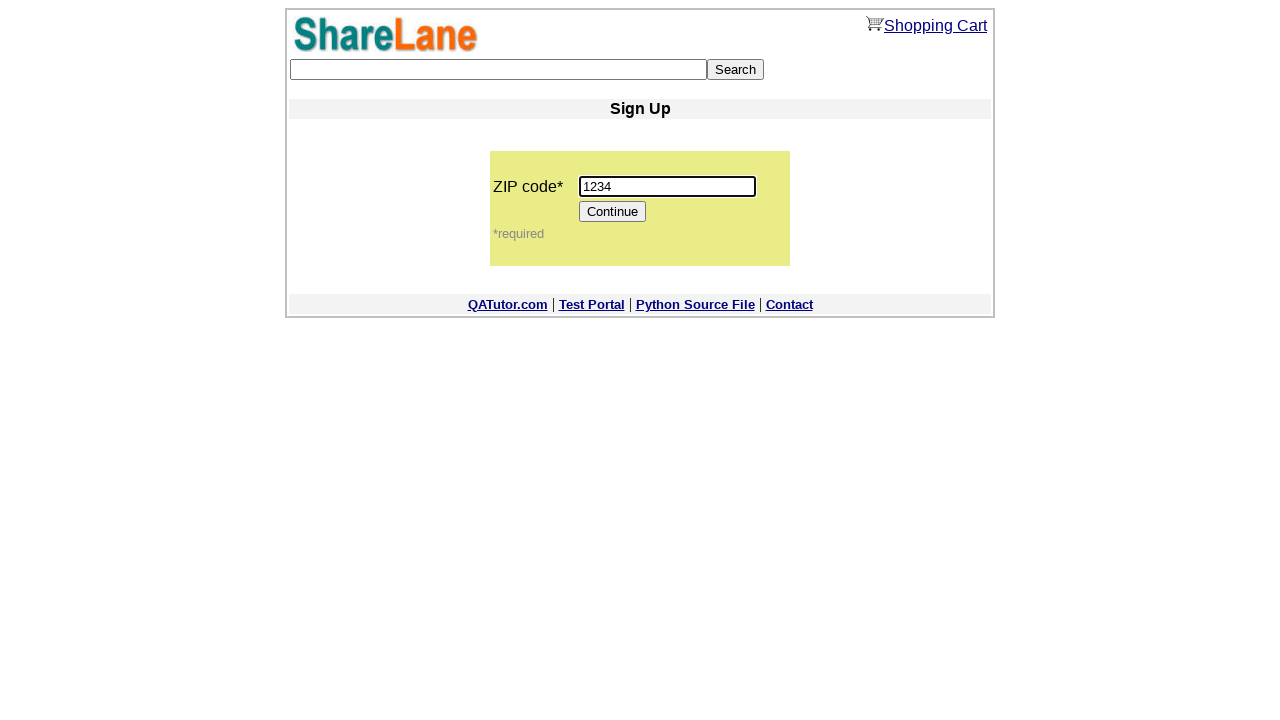

Clicked the Continue button at (613, 212) on [value='Continue']
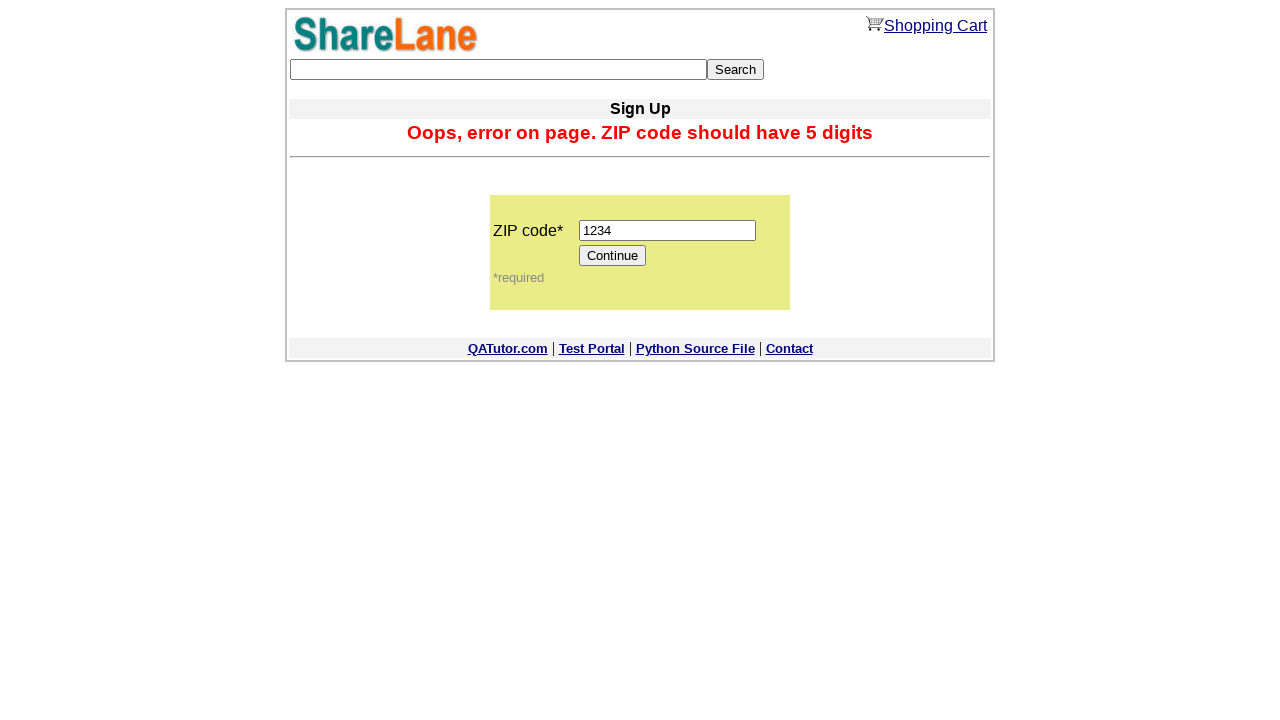

Verified error message appeared: 'Oops, error on page. ZIP code should have 5 digits'
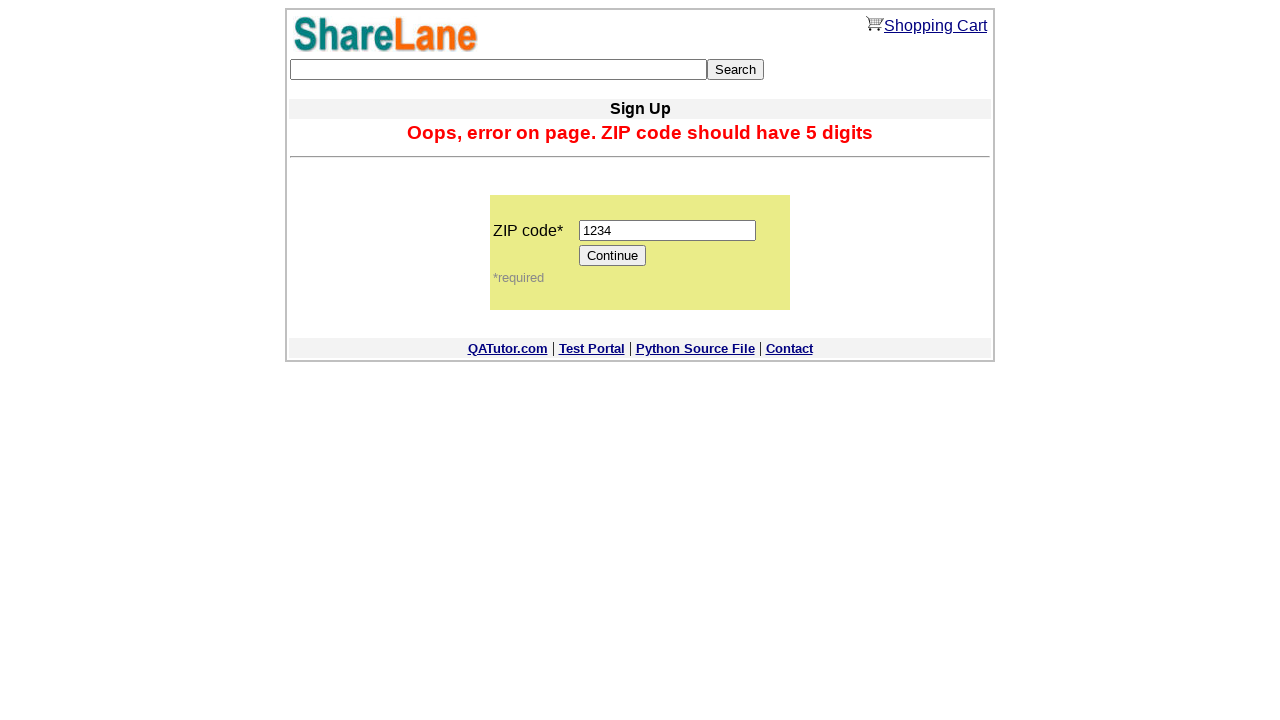

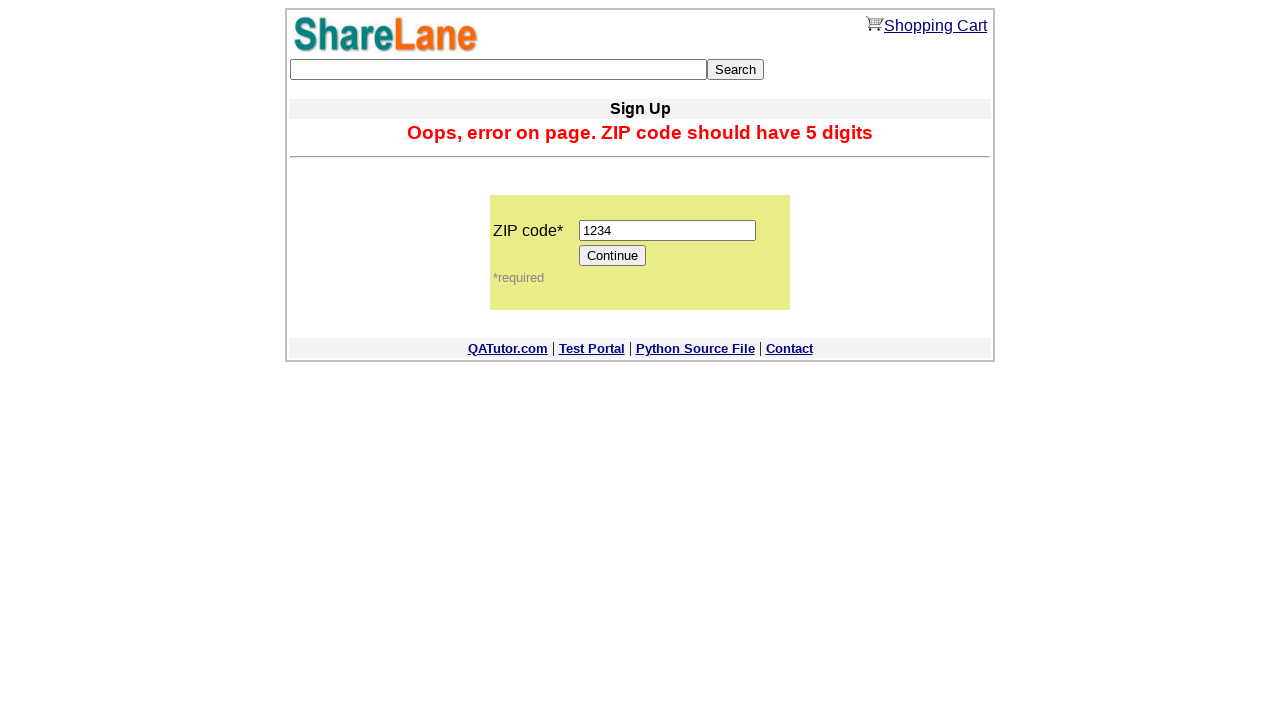